Tests dropdown passenger selection functionality by clicking to open the passenger info dropdown, incrementing the adult passenger count 4 times using a loop, and then closing the dropdown.

Starting URL: https://rahulshettyacademy.com/dropdownsPractise/

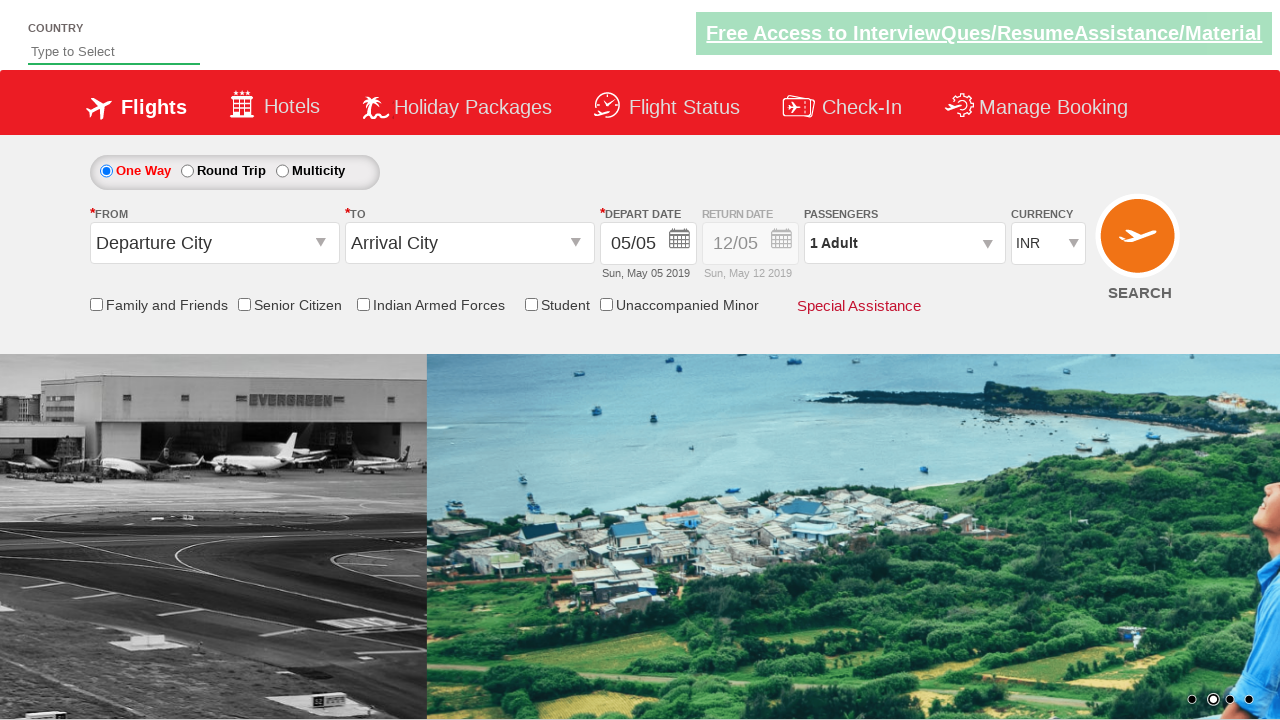

Waited for passenger info dropdown element to load
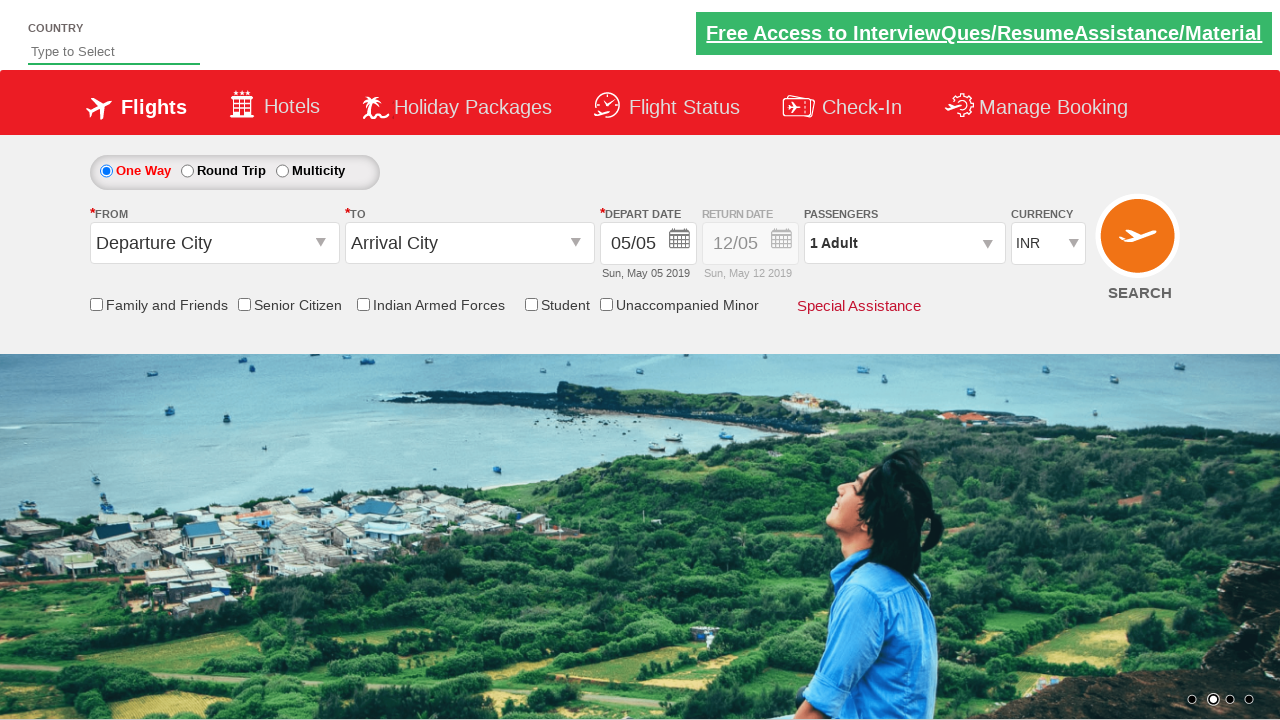

Clicked passenger info dropdown to open it at (904, 243) on #divpaxinfo
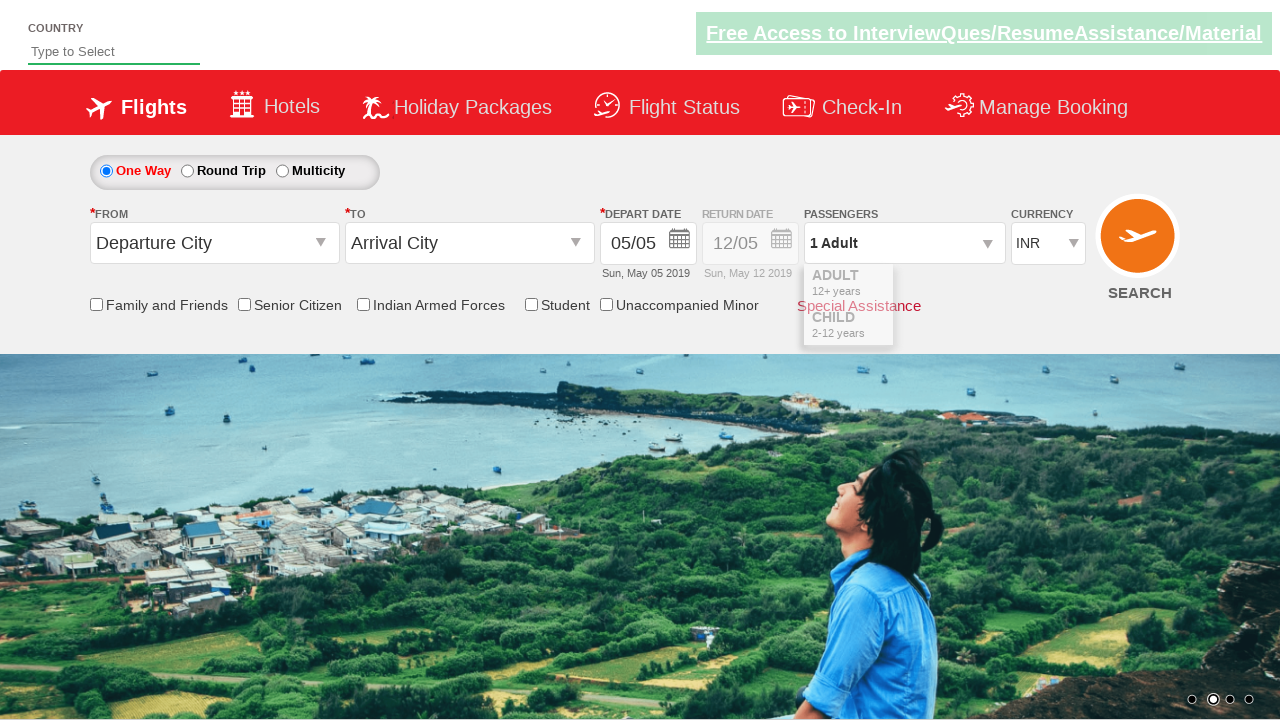

Clicked increment adult passenger button at (982, 288) on #hrefIncAdt
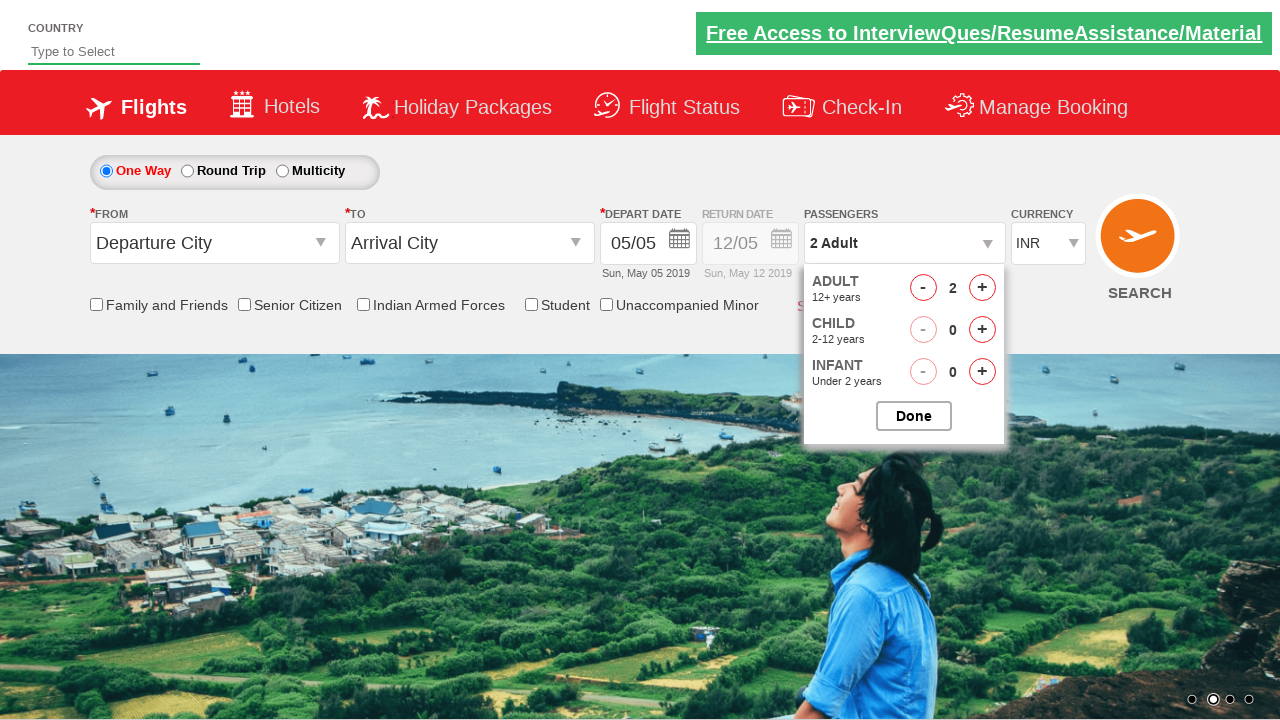

Clicked increment adult passenger button at (982, 288) on #hrefIncAdt
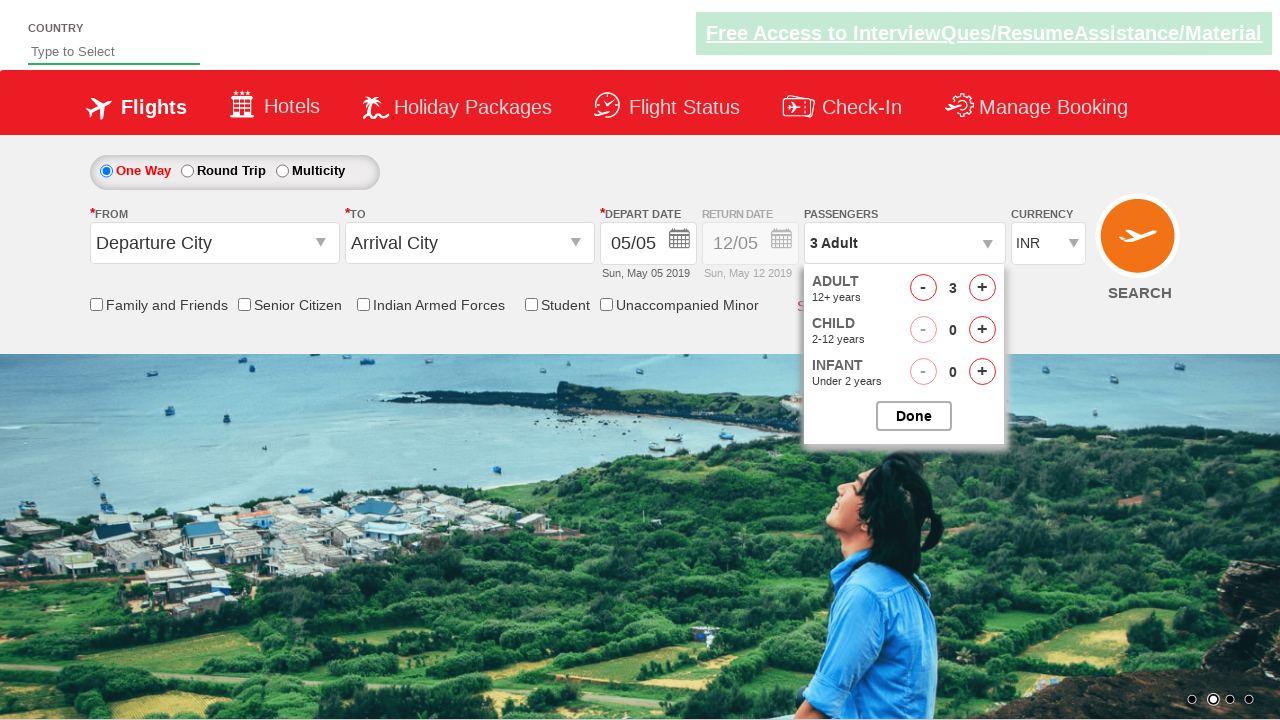

Clicked increment adult passenger button at (982, 288) on #hrefIncAdt
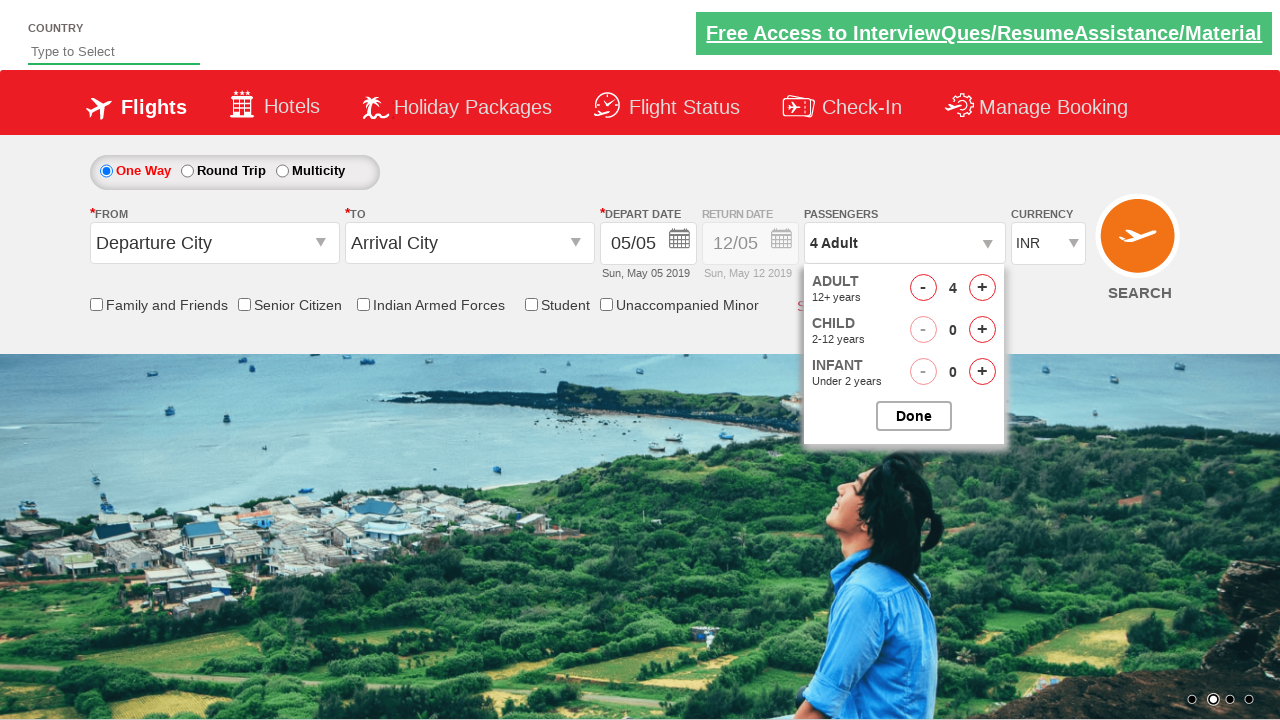

Clicked increment adult passenger button at (982, 288) on #hrefIncAdt
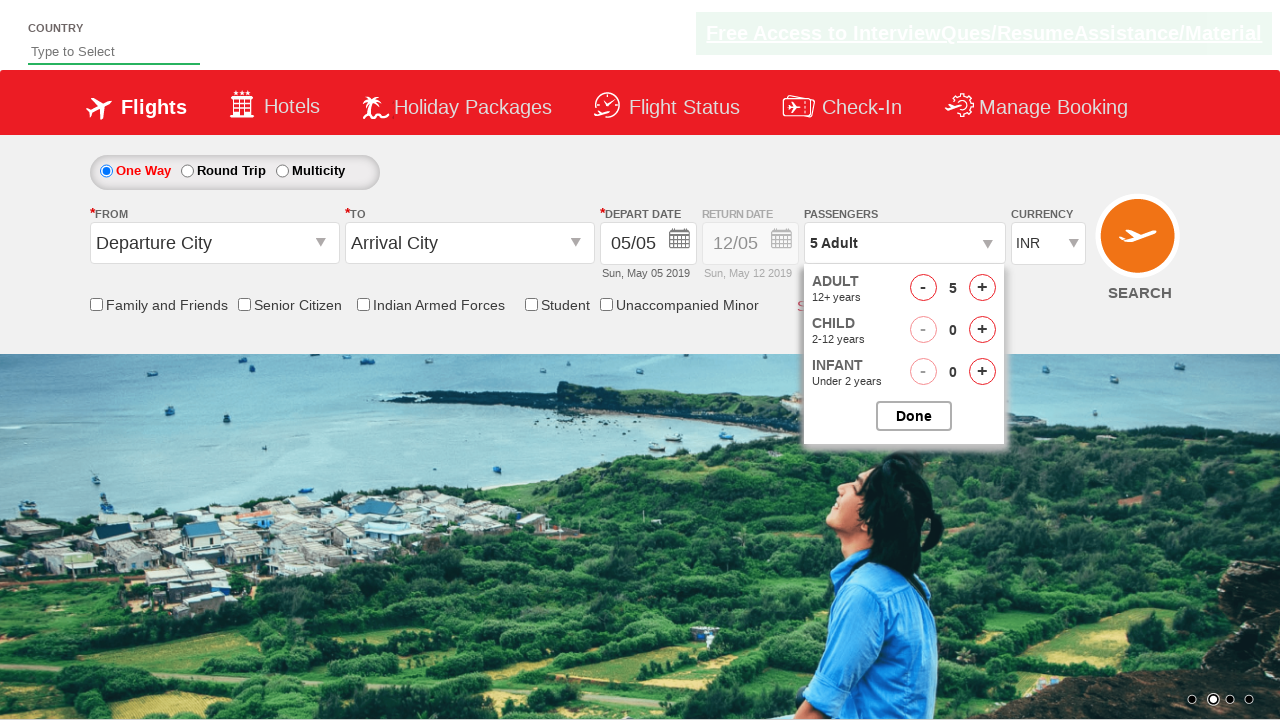

Clicked button to close passenger options dropdown at (914, 416) on #btnclosepaxoption
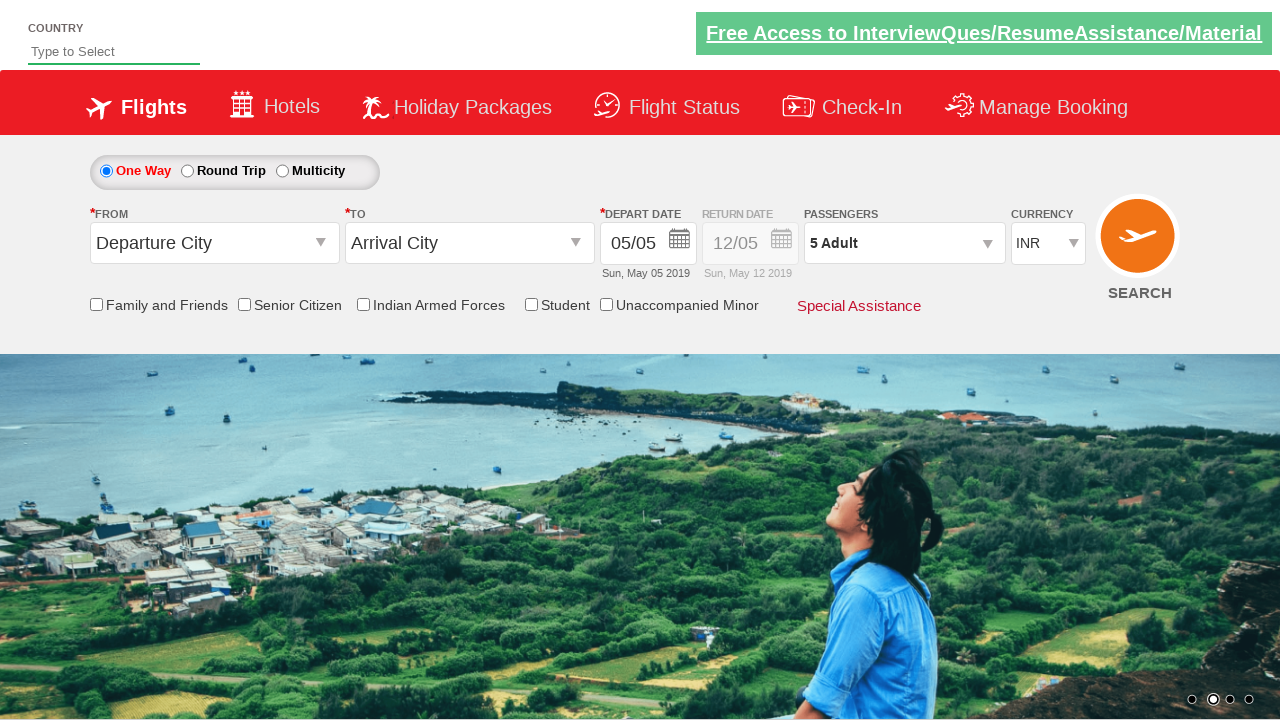

Verified dropdown is closed and updated passenger info visible
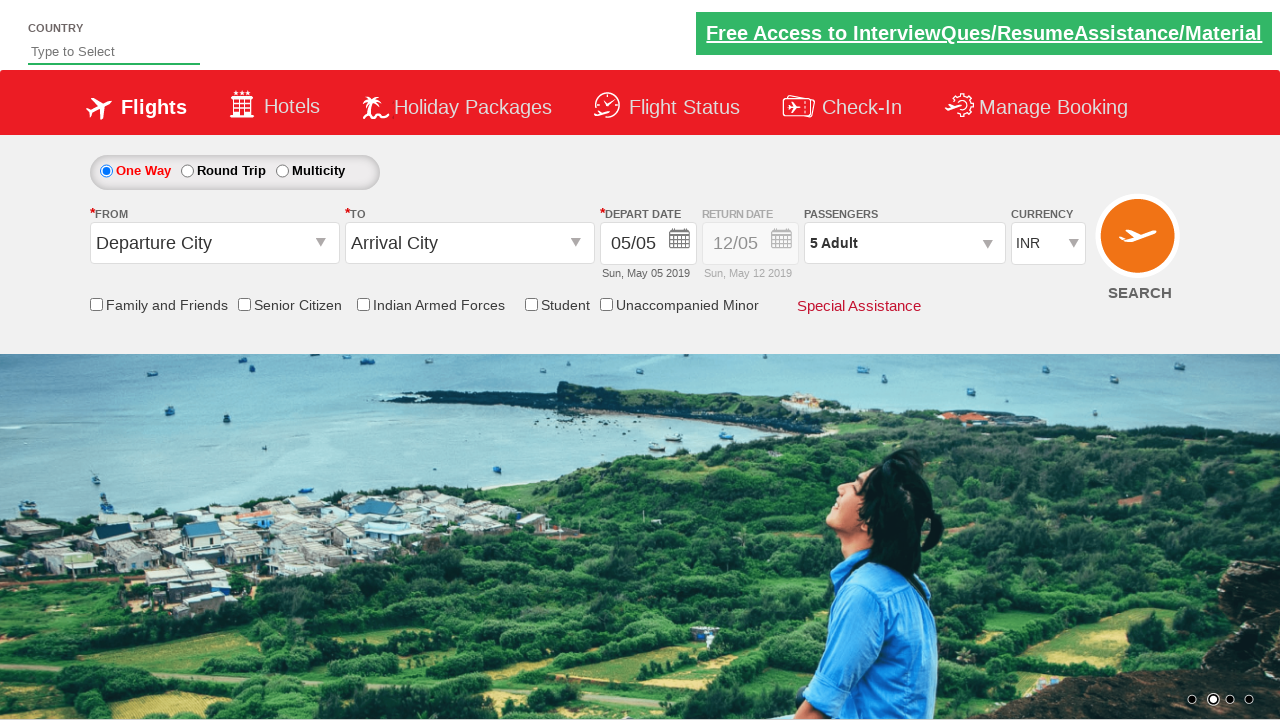

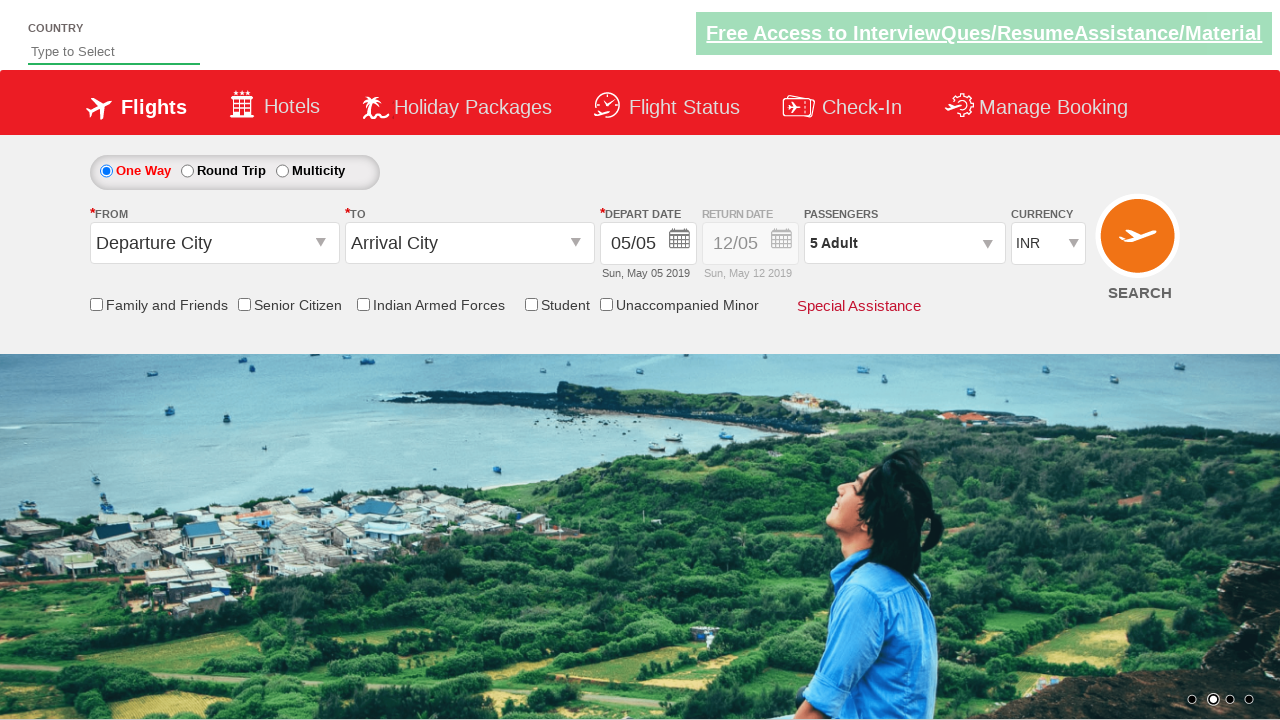